Tests waiting for price to reach $100, clicking book button, solving a math problem and submitting the answer

Starting URL: http://suninjuly.github.io/explicit_wait2.html

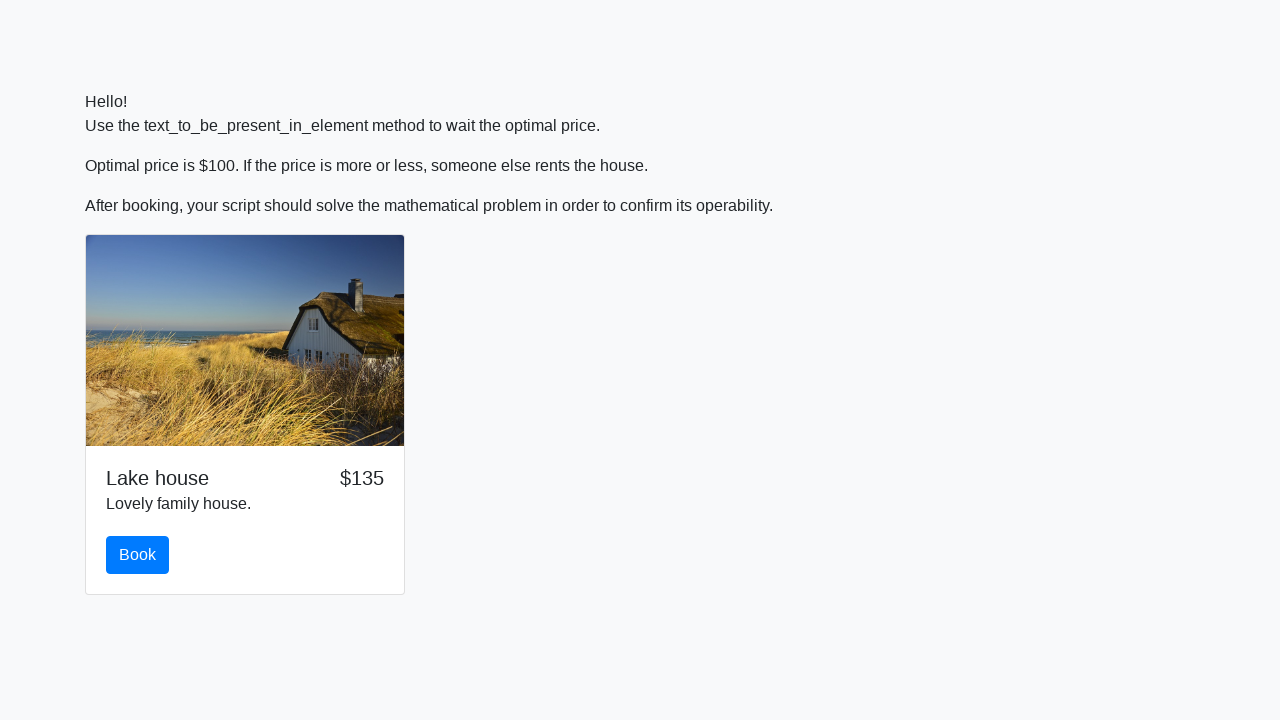

Waited for price to reach $100
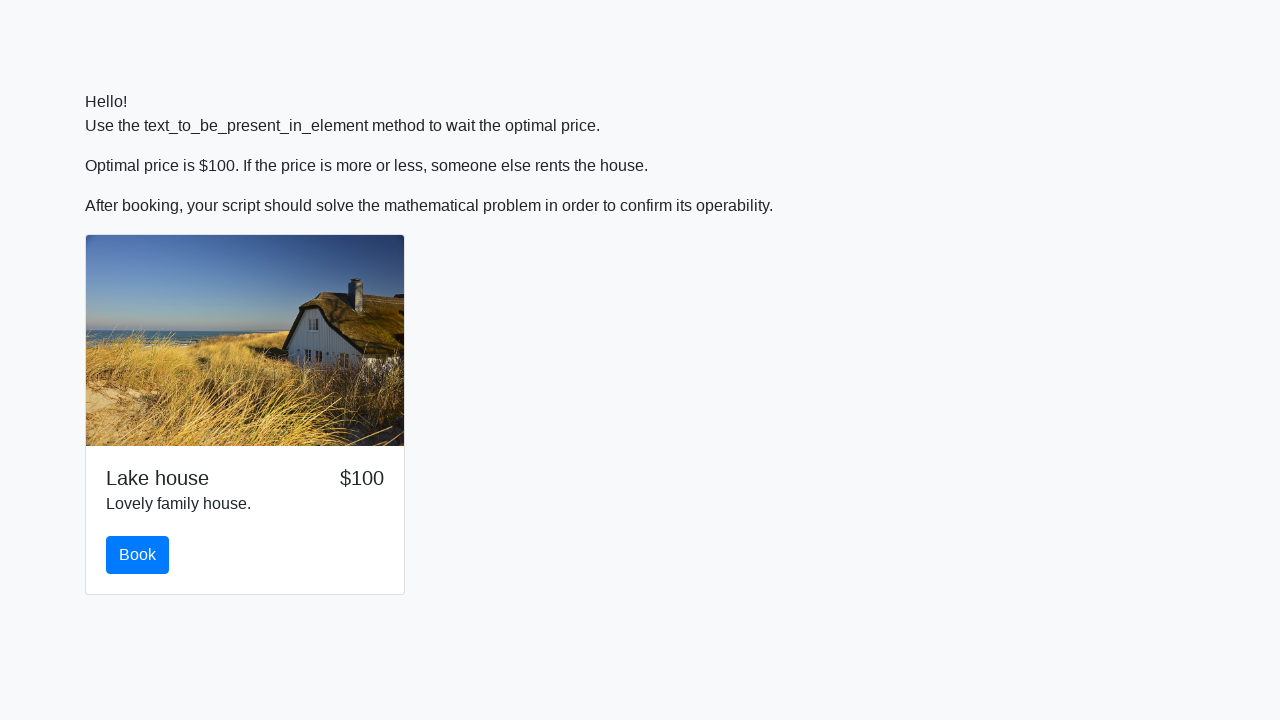

Clicked the book button at (138, 555) on #book
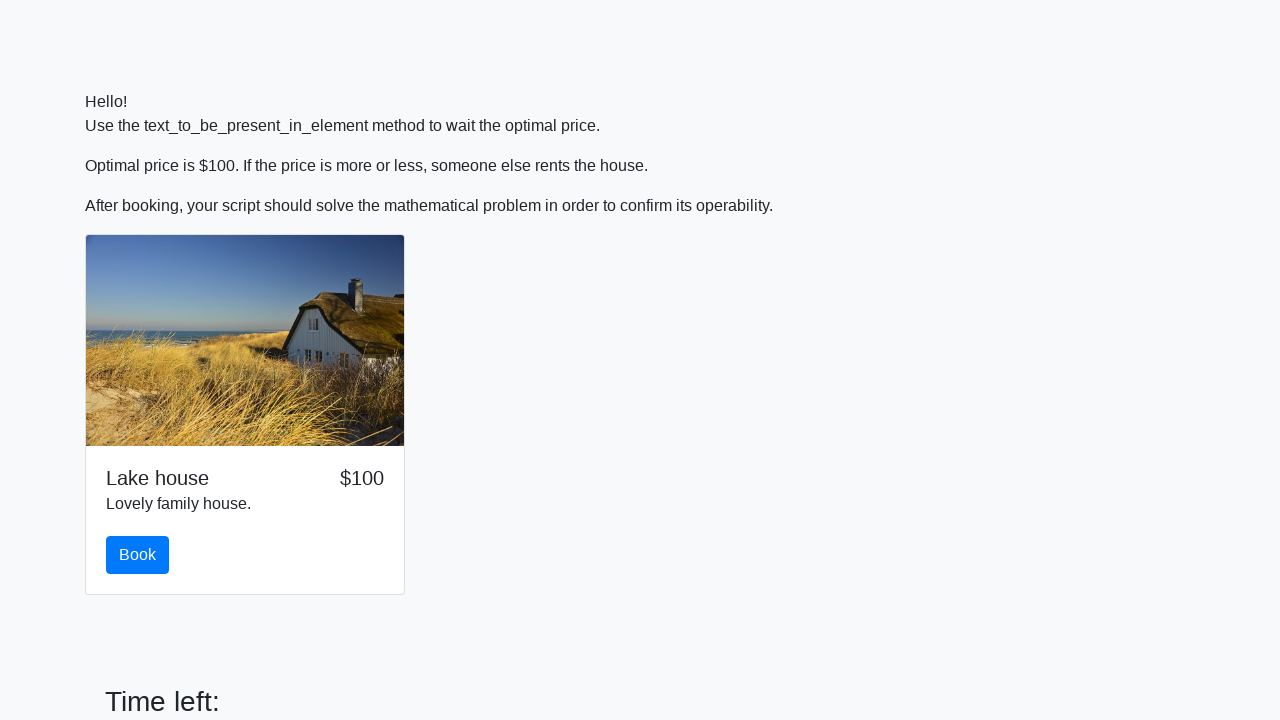

Scrolled down to see the form
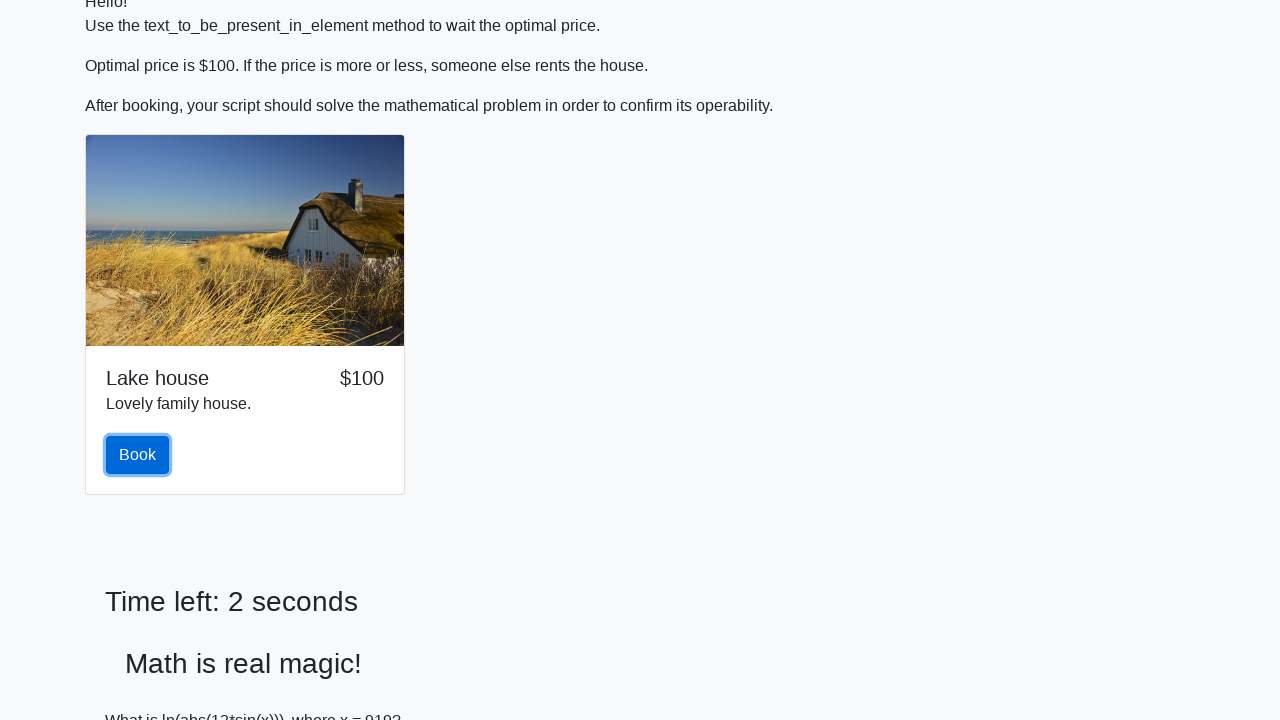

Retrieved the value for math calculation
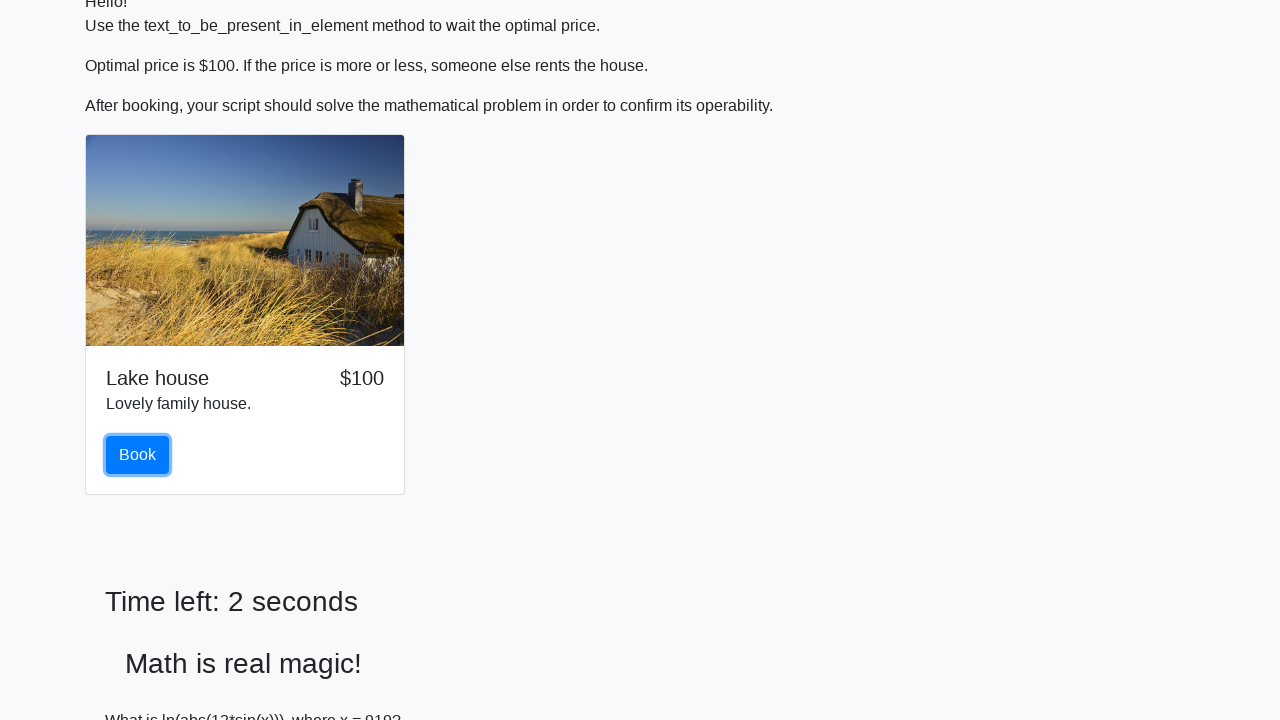

Calculated math result: log(abs(12 * sin(919))) = 2.4813619510985157
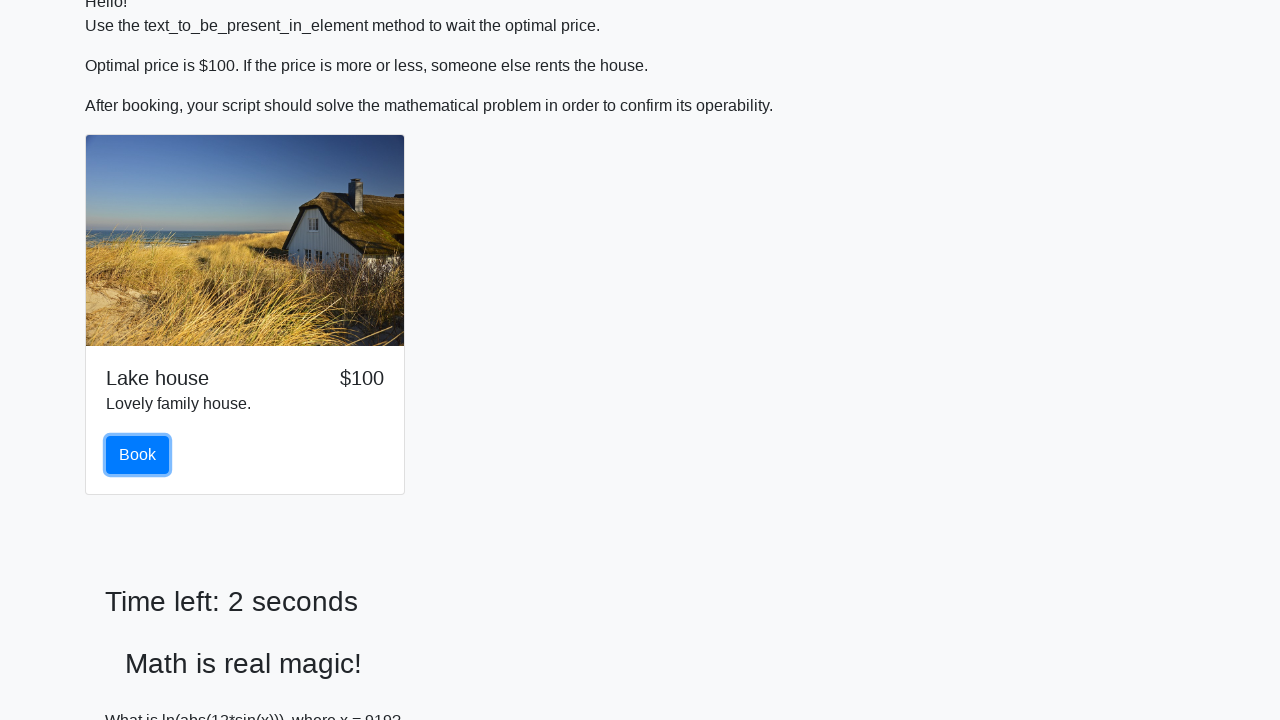

Filled answer field with calculated result: 2.4813619510985157 on #answer
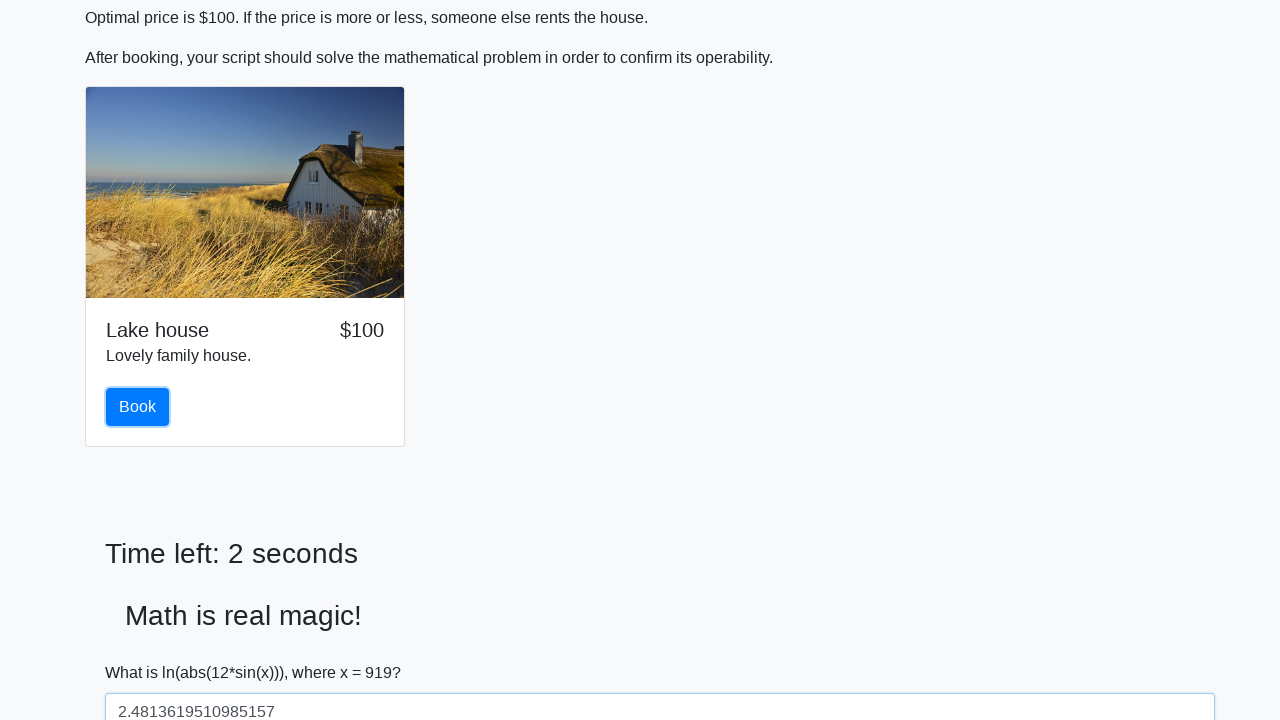

Clicked the solve button to submit answer at (143, 651) on #solve
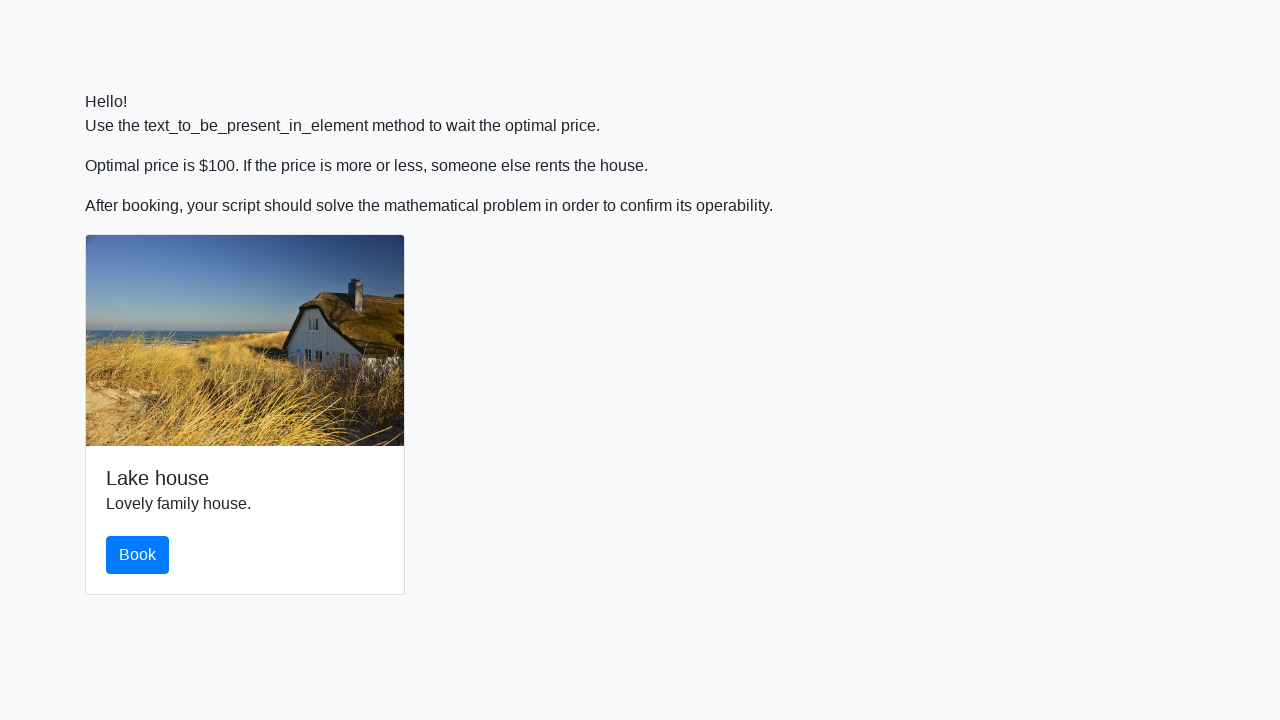

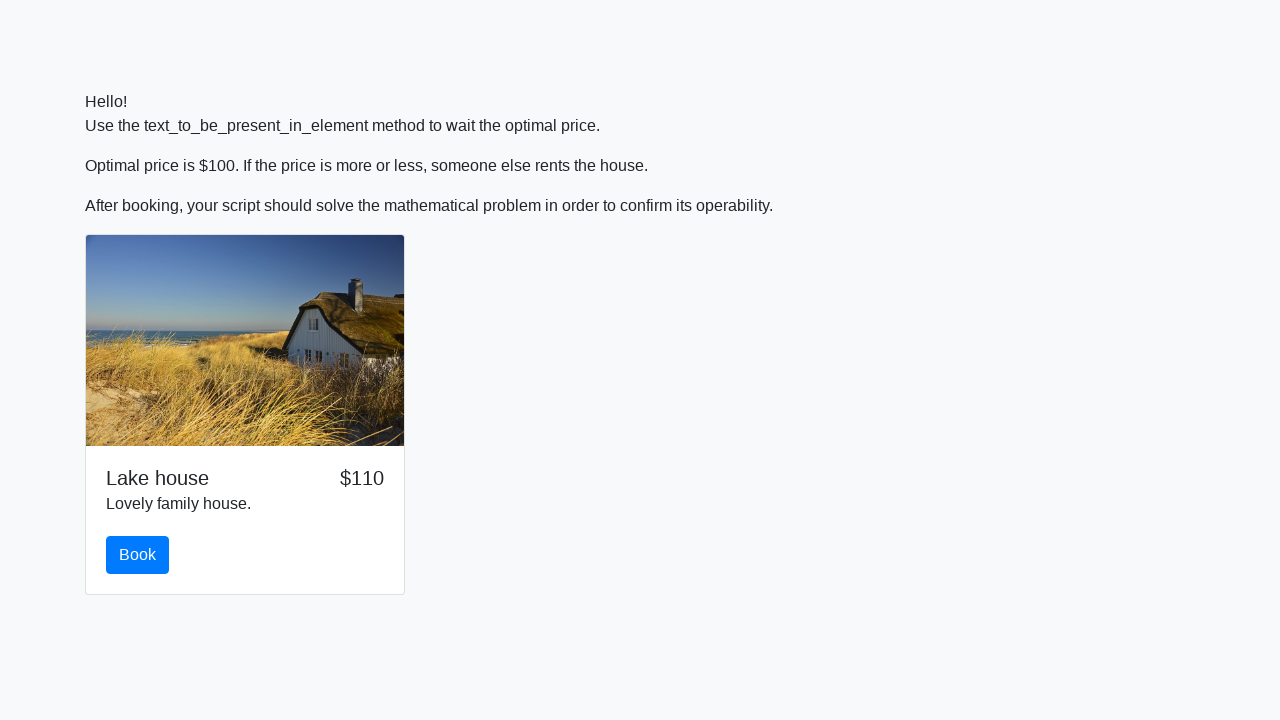